Tests radio button selection functionality by first clicking the 'Milk' option, then iterating through all radio buttons in group1 to find and select the 'Cheese' option

Starting URL: http://www.echoecho.com/htmlforms10.htm

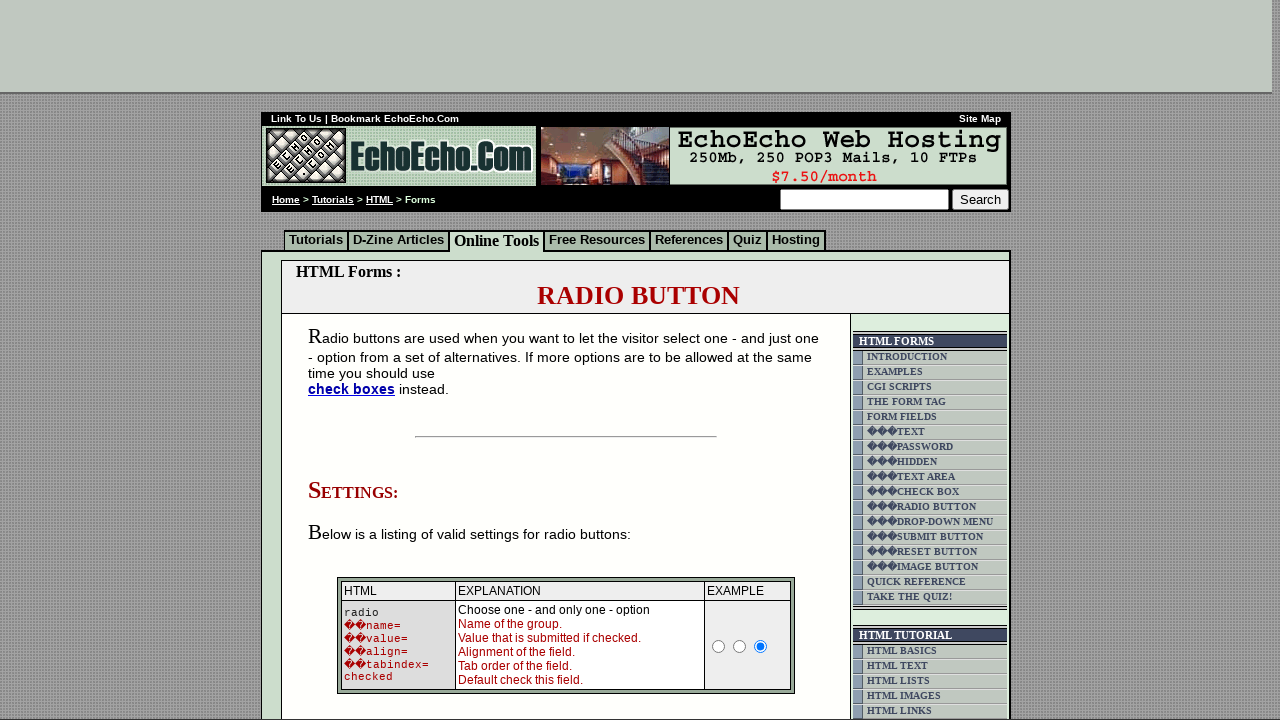

Clicked the 'Milk' radio button at (356, 360) on input[value='Milk']
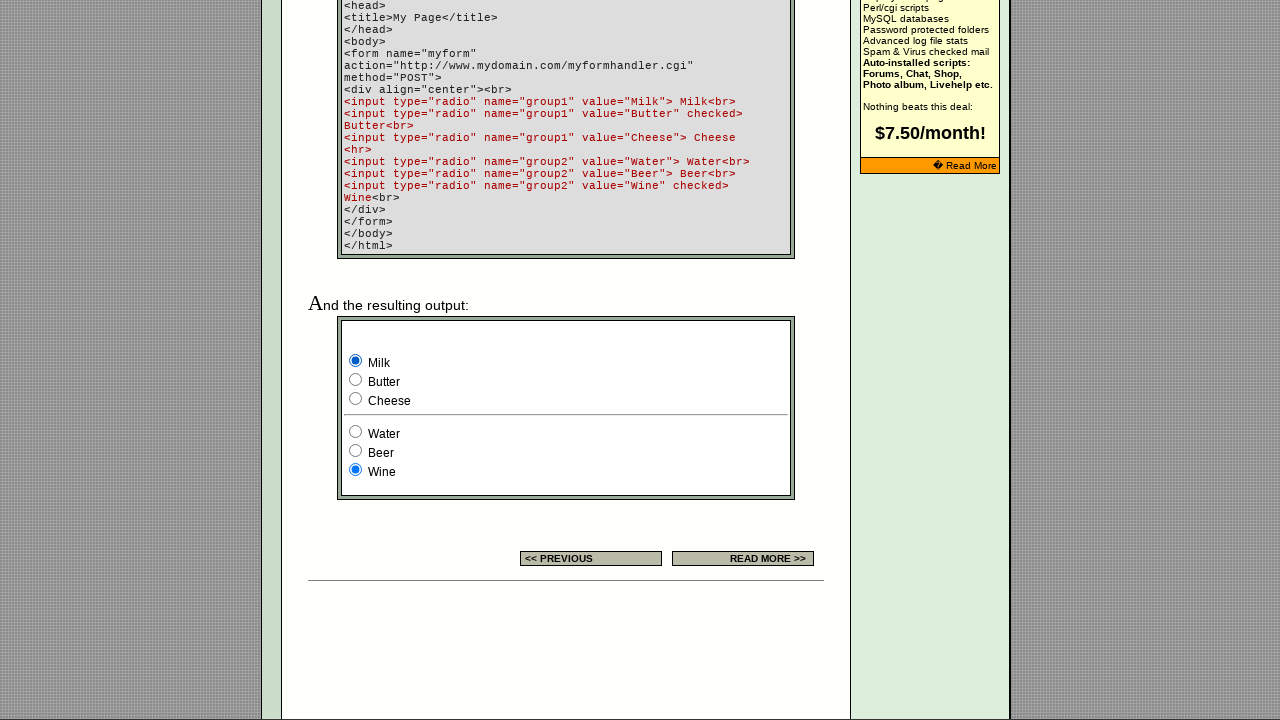

Located all radio buttons in group1
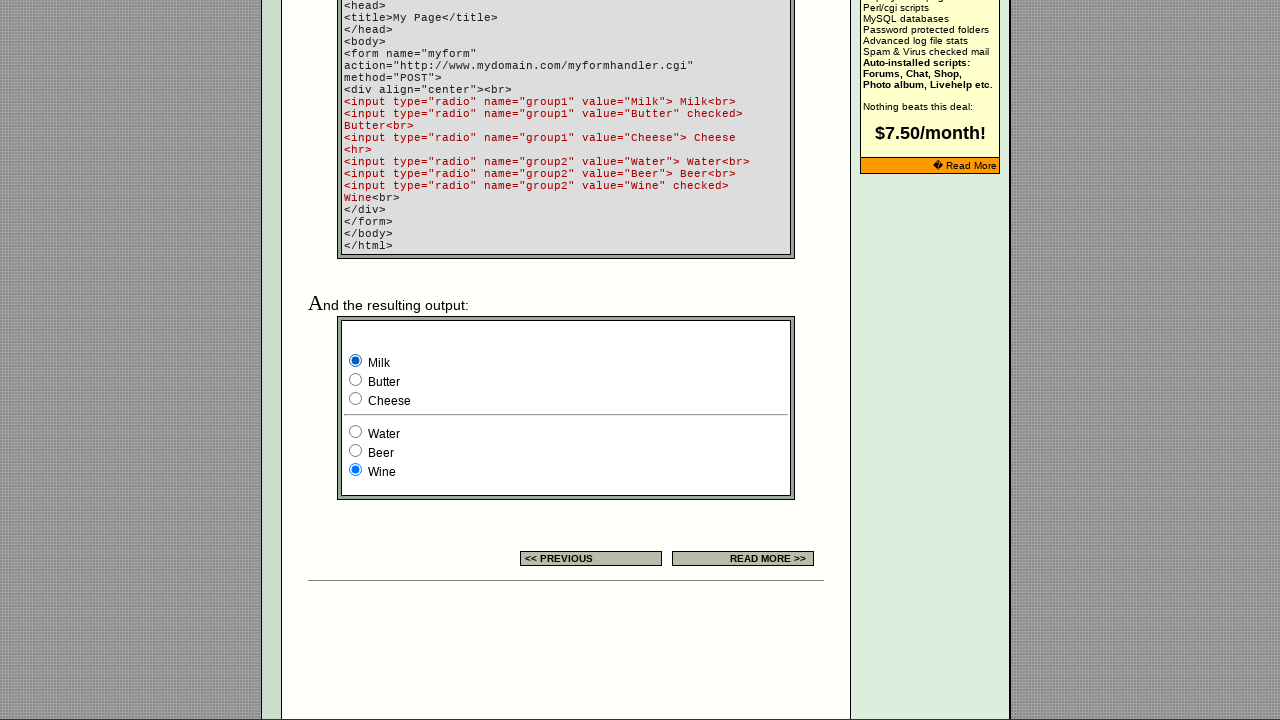

Found 3 radio buttons in group1
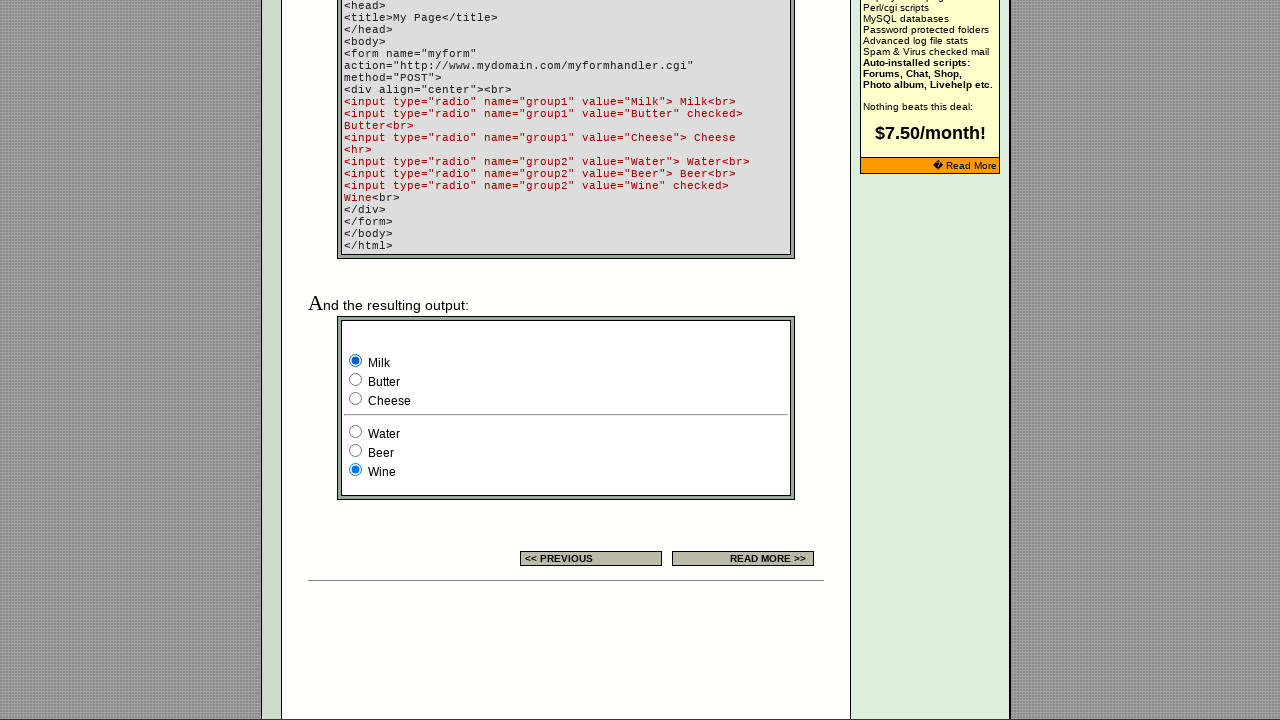

Retrieved value 'Milk' from radio button at index 0
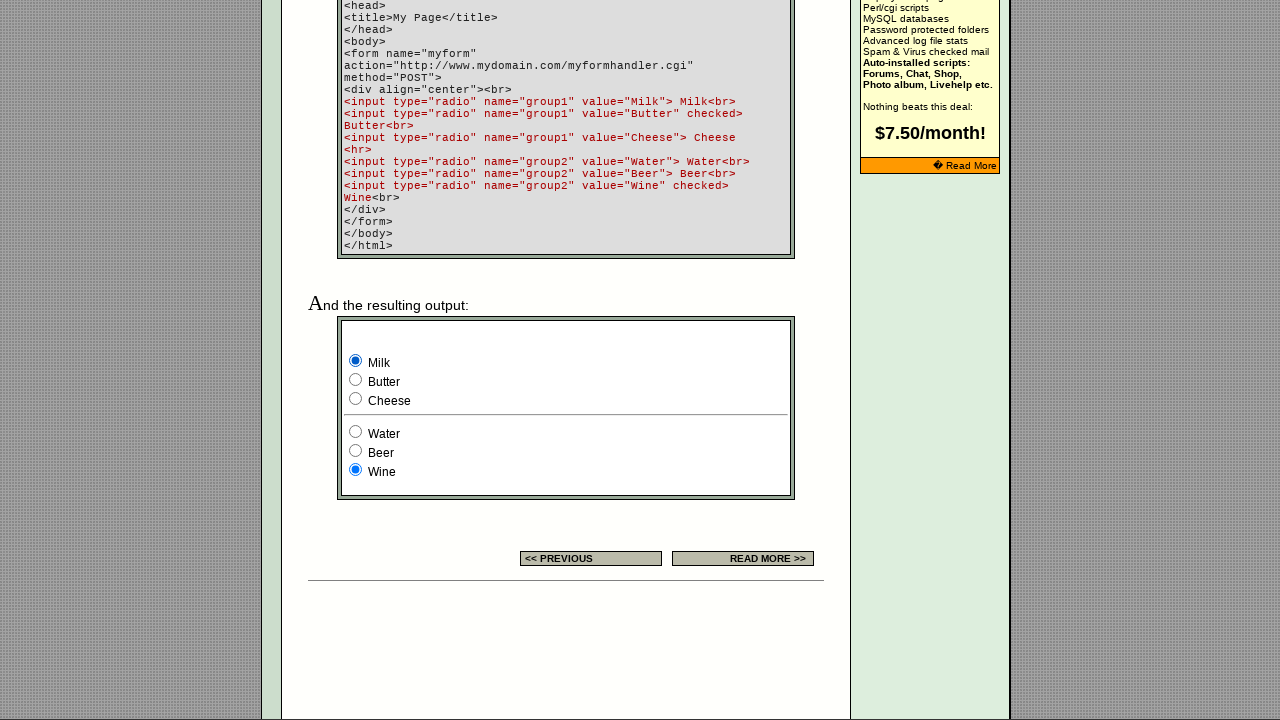

Retrieved value 'Butter' from radio button at index 1
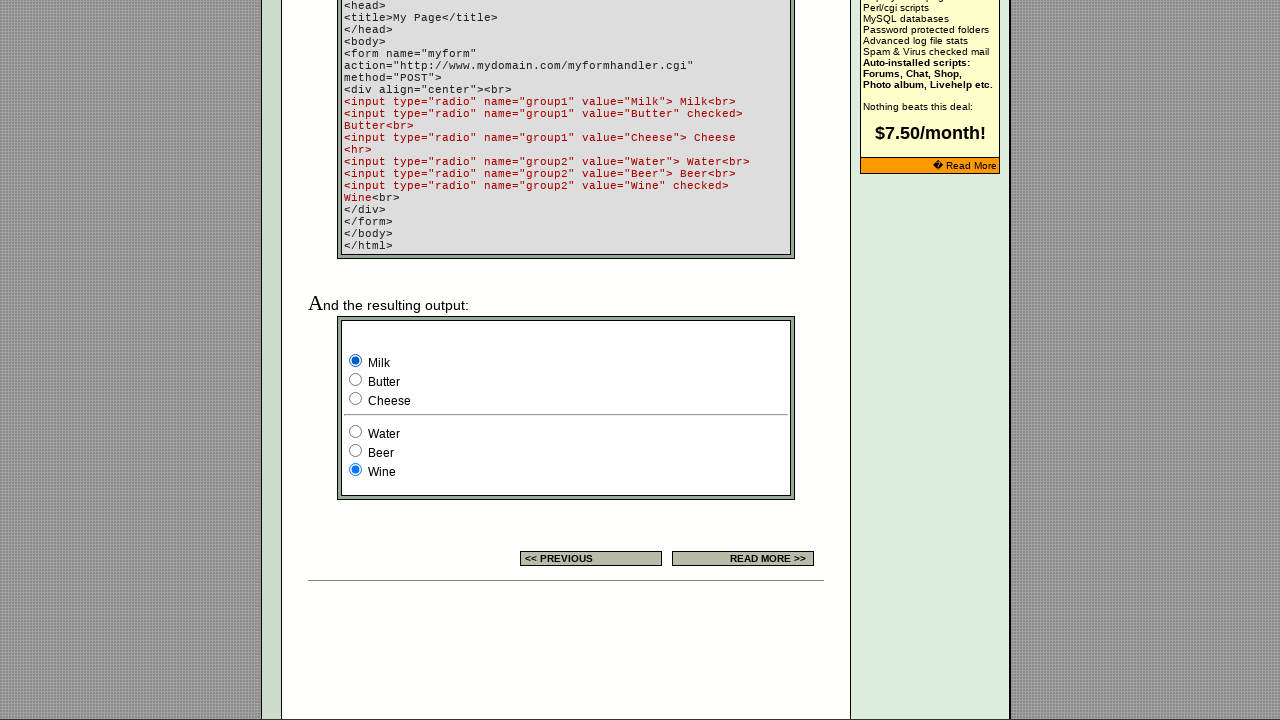

Retrieved value 'Cheese' from radio button at index 2
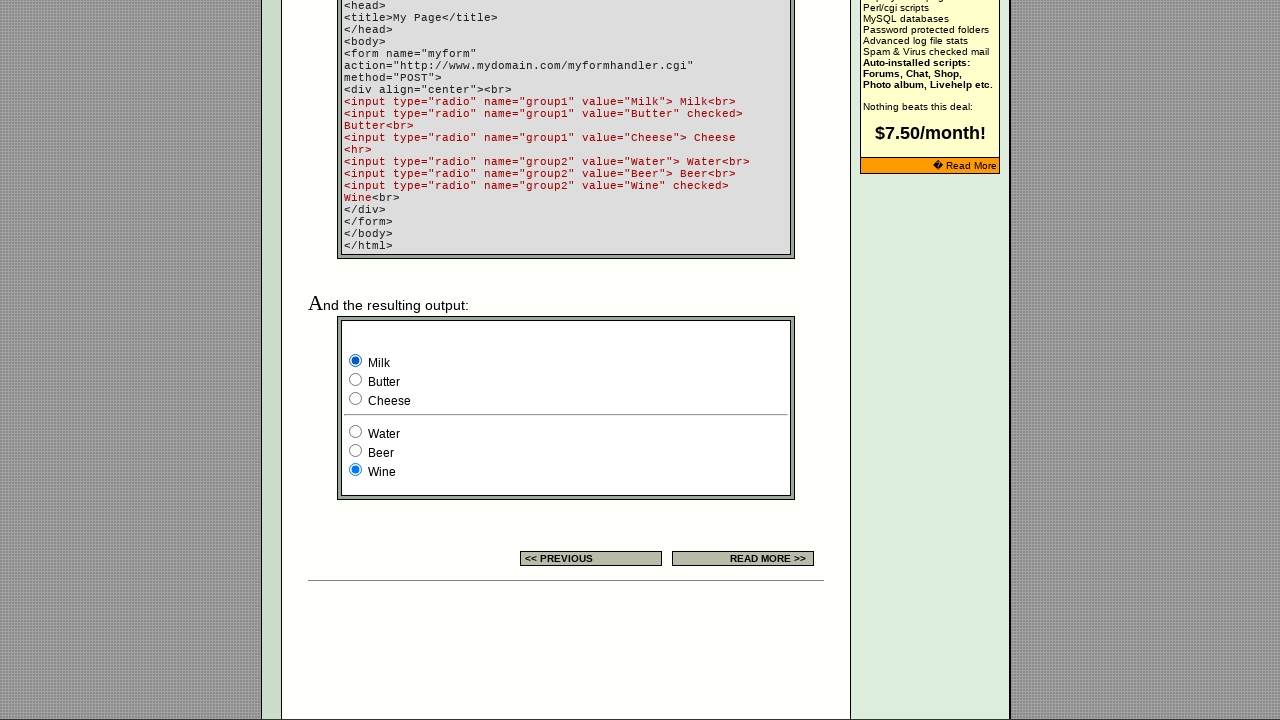

Clicked the 'Cheese' radio button at (356, 398) on input[name='group1'] >> nth=2
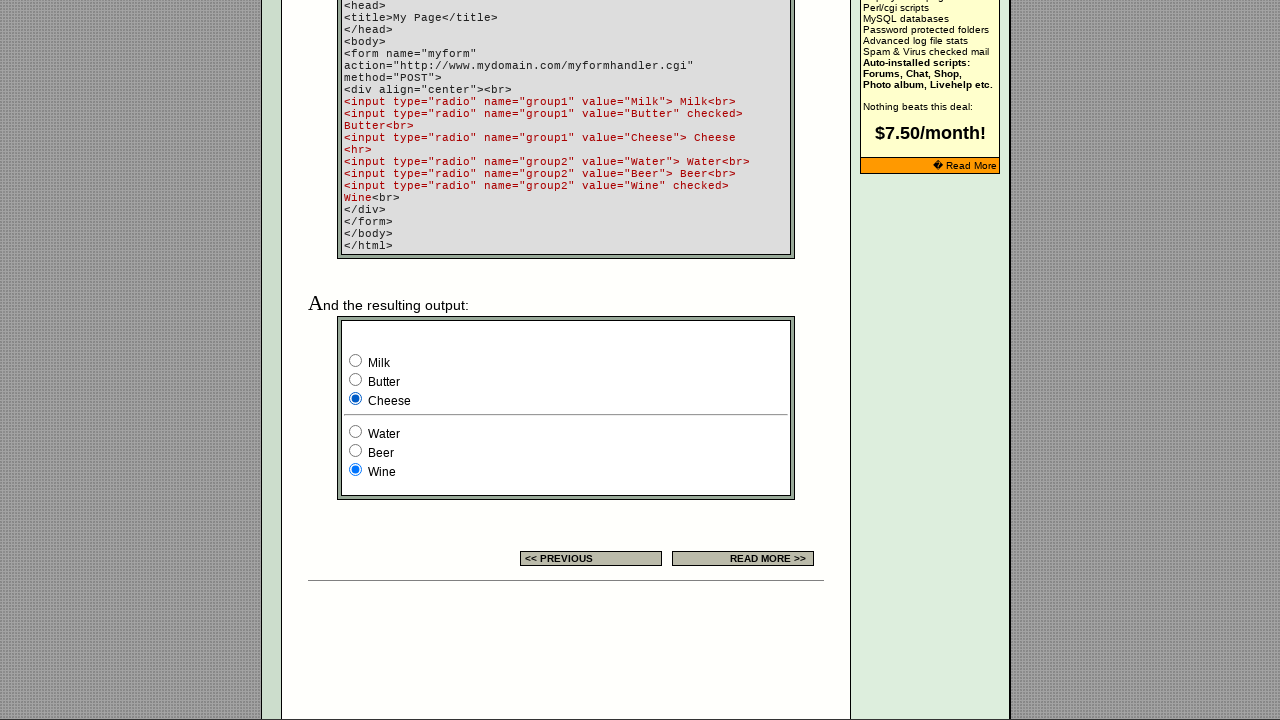

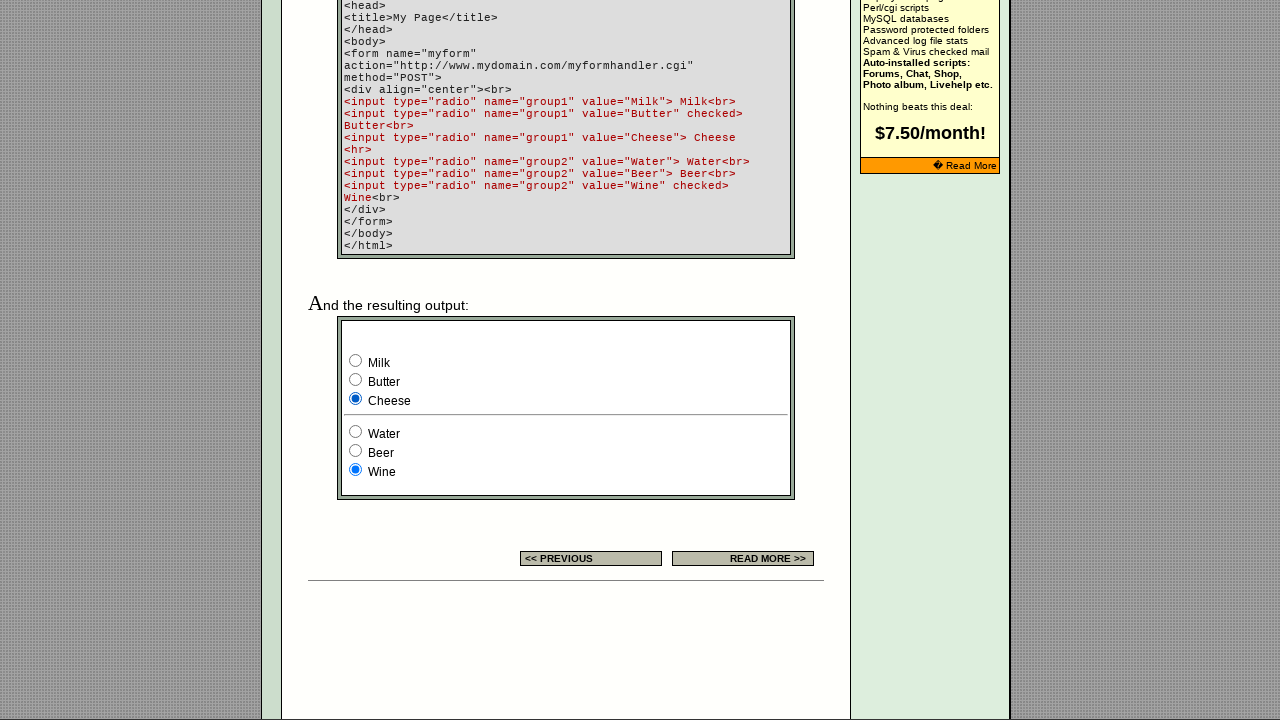